Tests invalid login attempt and verifies error message is displayed

Starting URL: https://www.saucedemo.com/

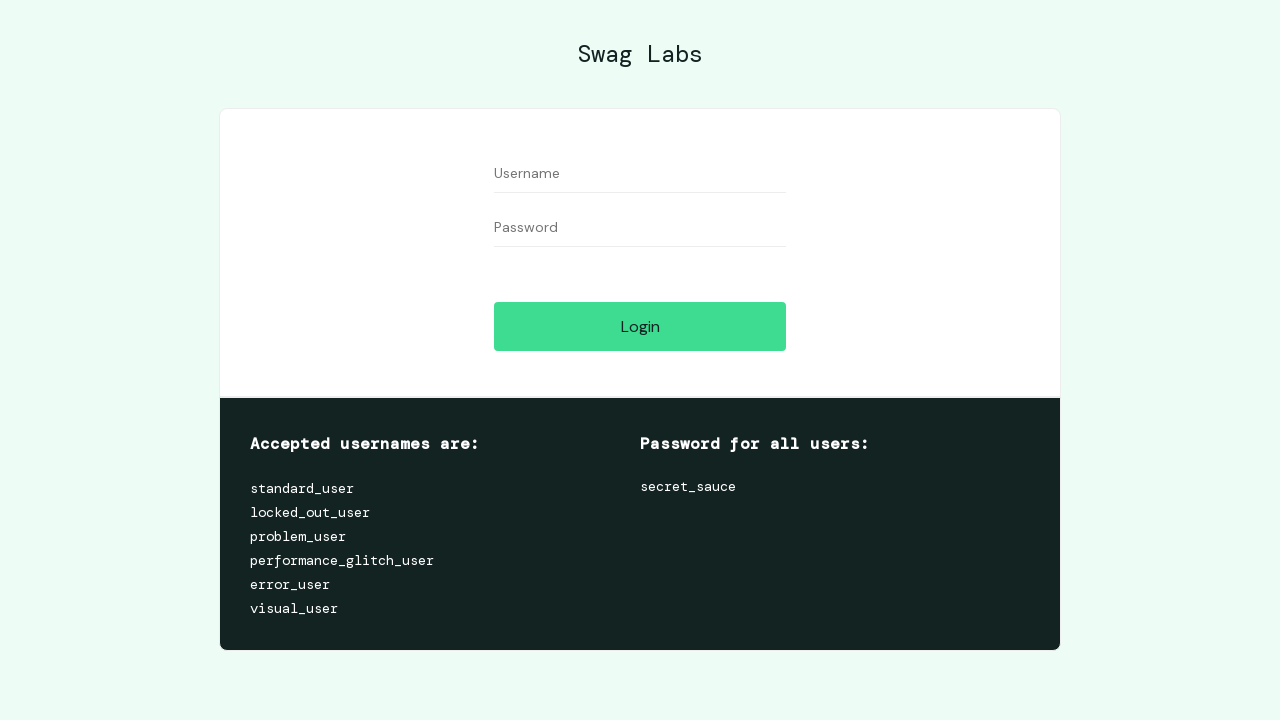

Filled username field with 'invalid_user' on input[name='user-name']
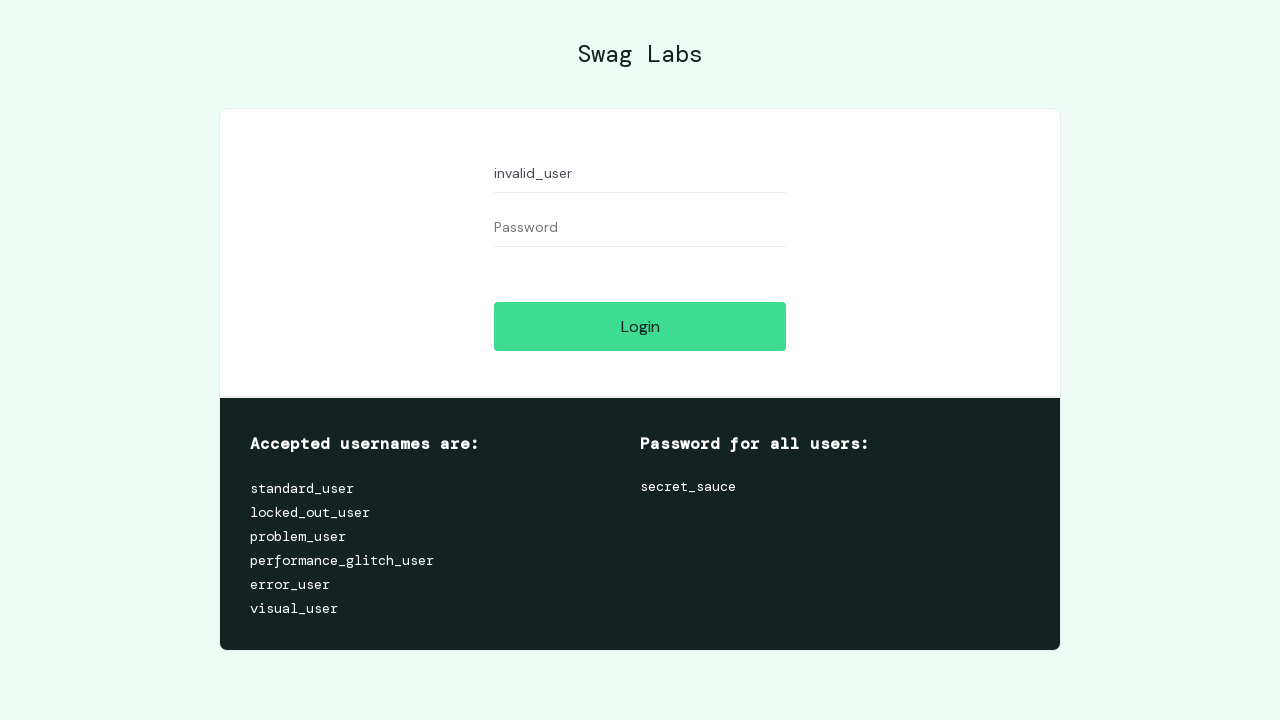

Filled password field with 'invalid_password' on input[name='password']
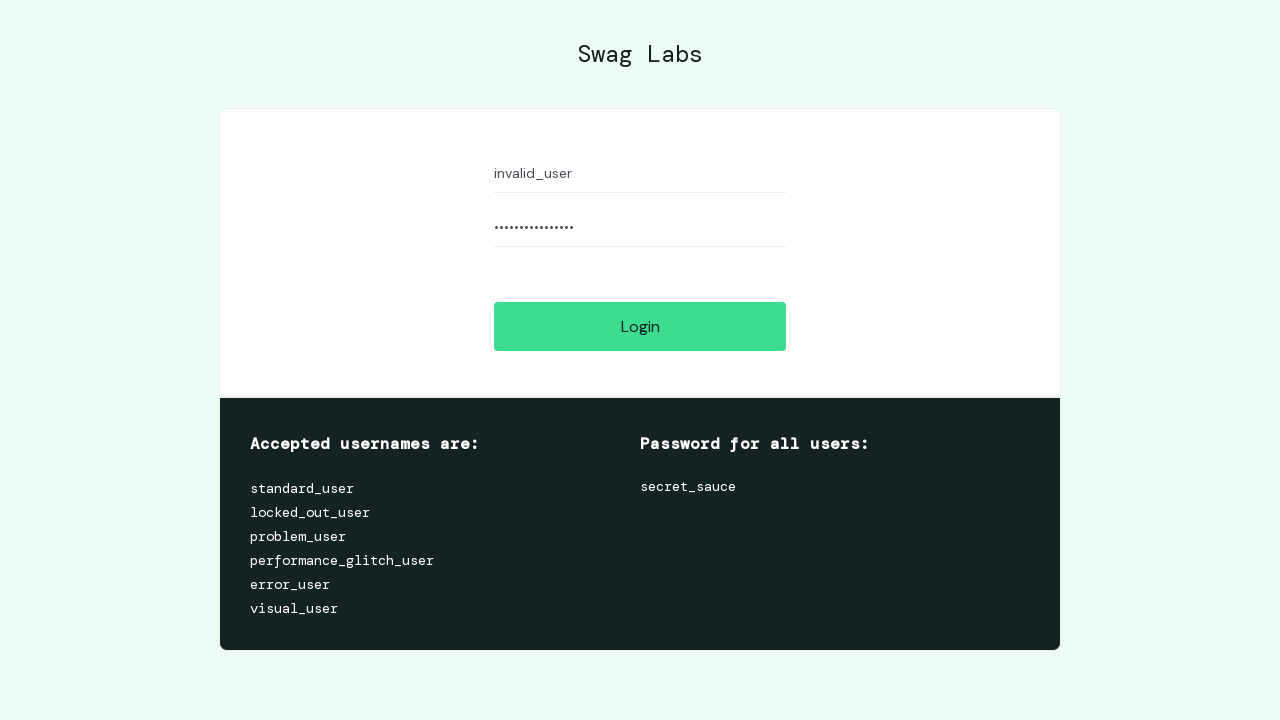

Clicked login button to attempt authentication at (640, 326) on input[name='login-button']
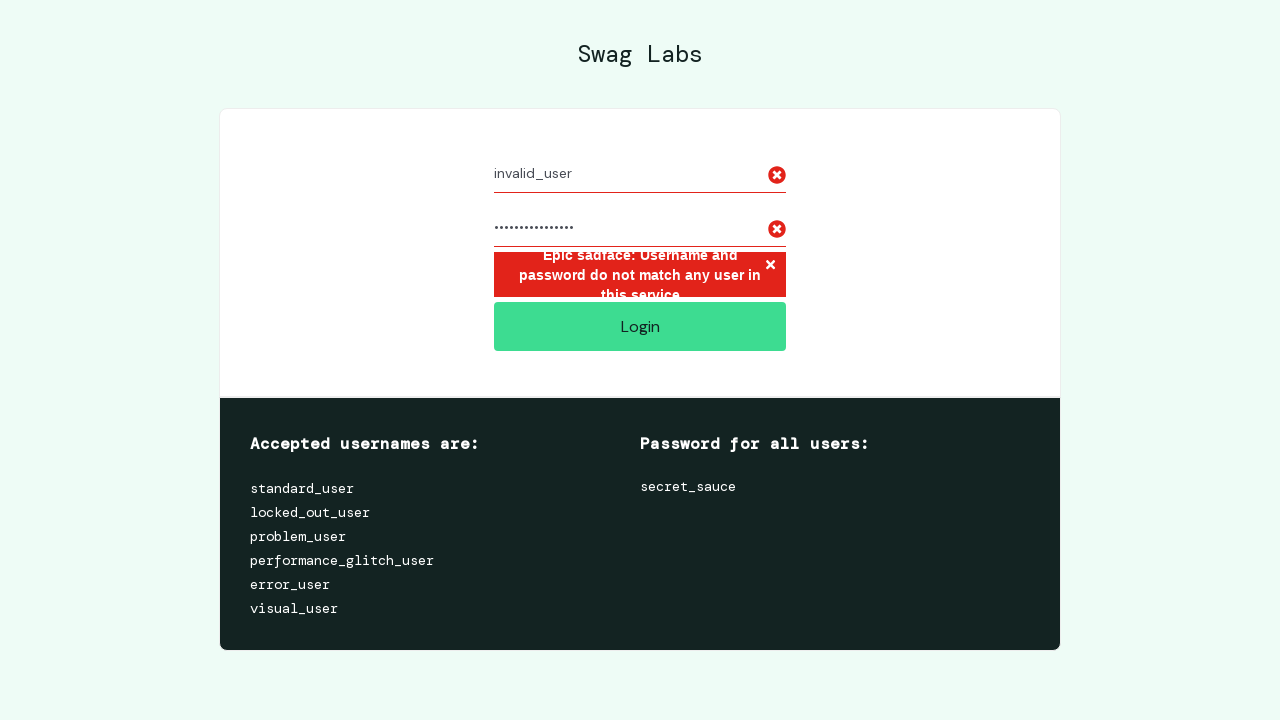

Error message displayed after failed login attempt
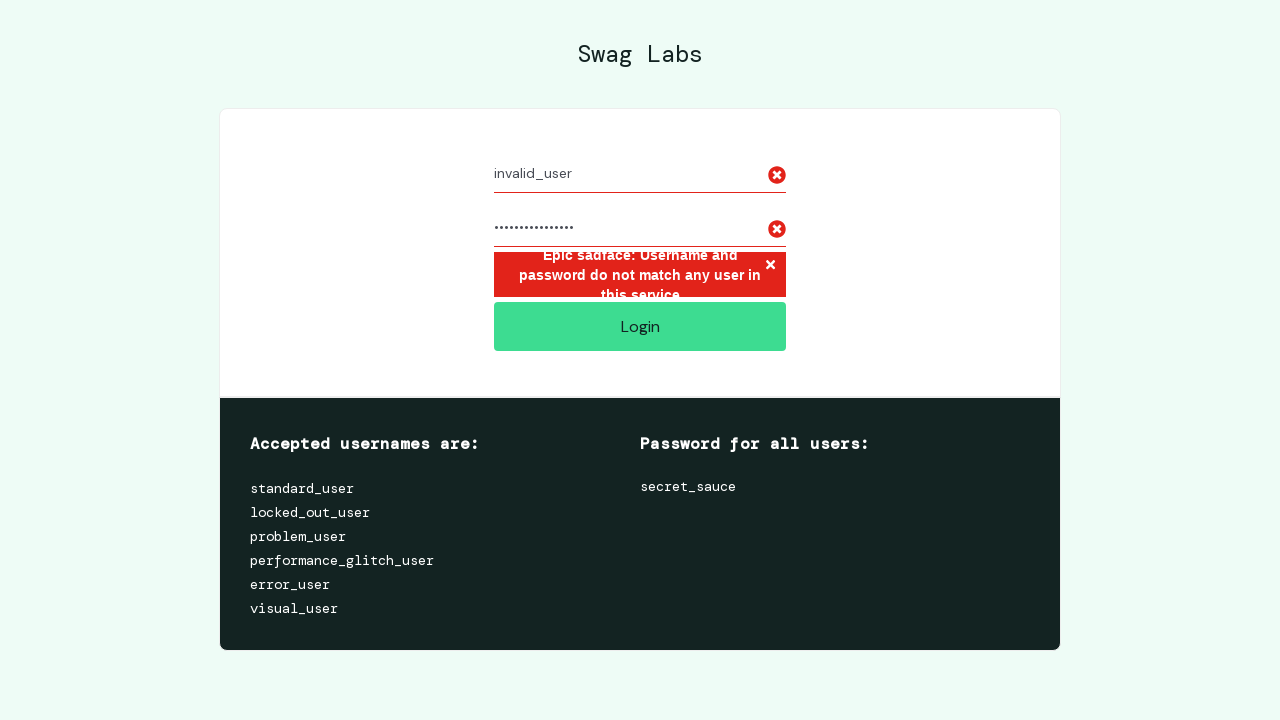

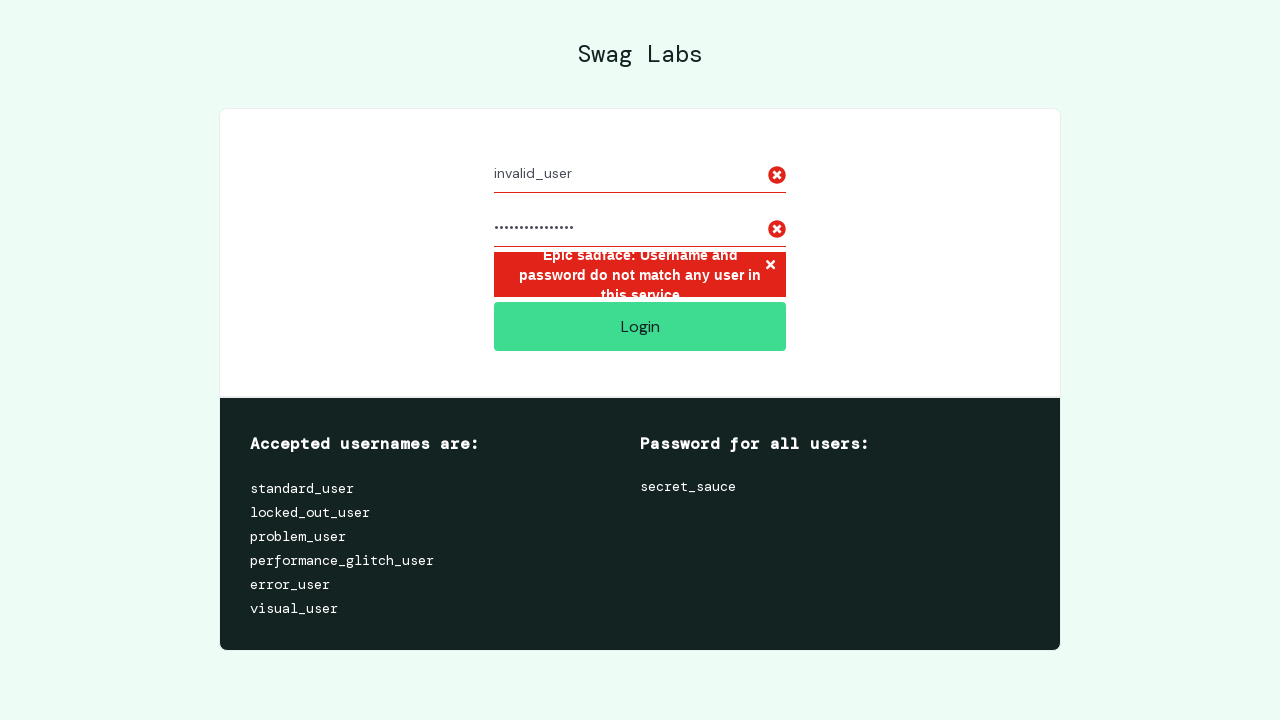